Demonstrates how Playwright handles finding elements that don't exist on the page, similar to Selenium's find_elements returning an empty list

Starting URL: https://demo.nopcommerce.com/

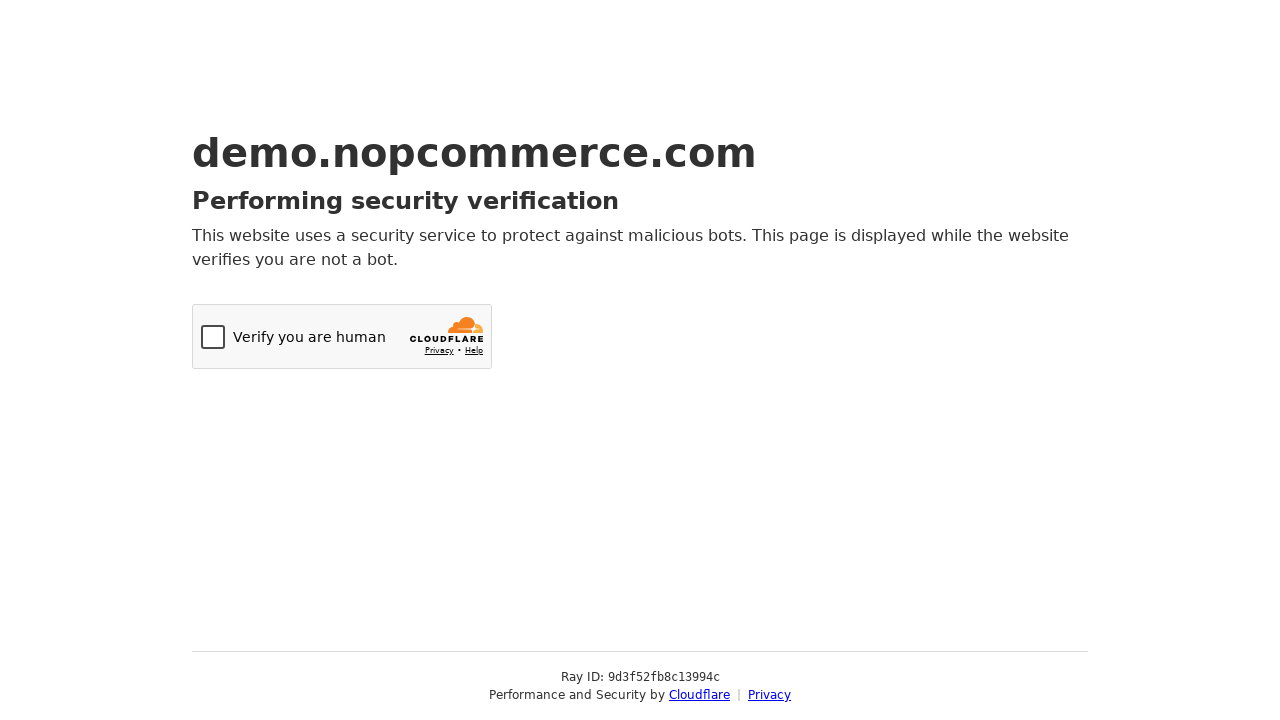

Navigated to nopcommerce demo site
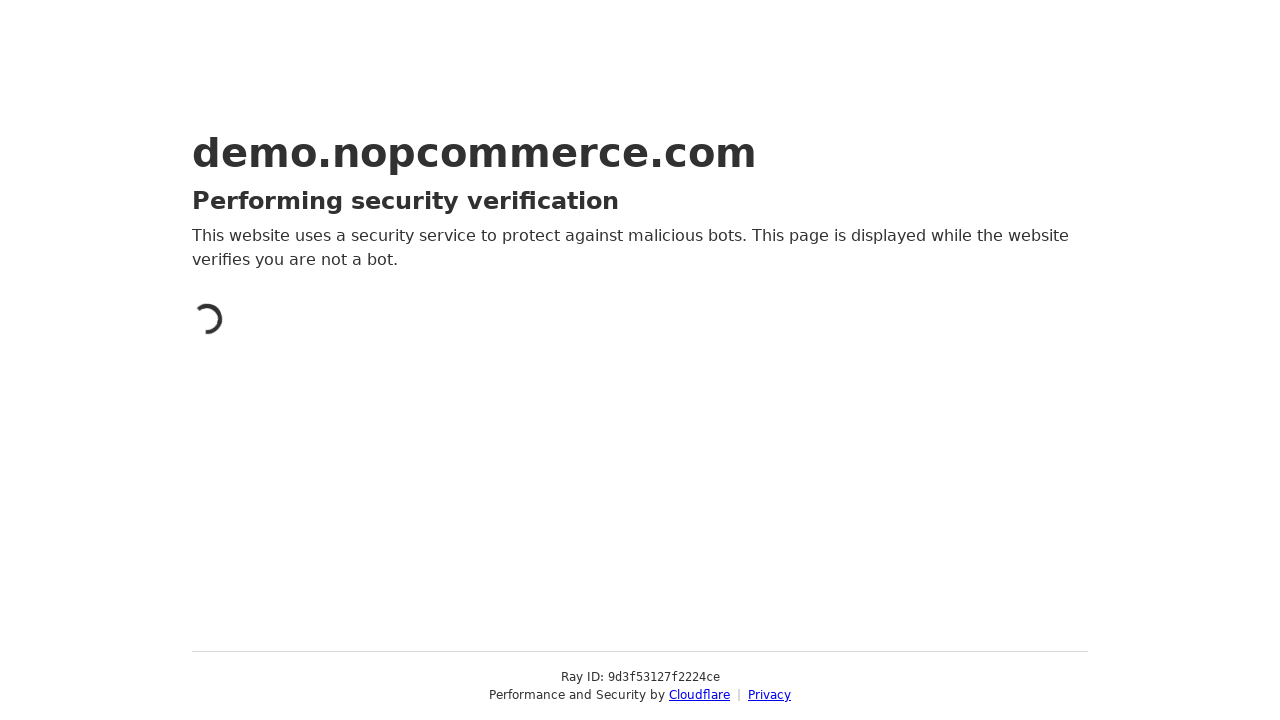

Attempted to find elements with non-existent class 'f'
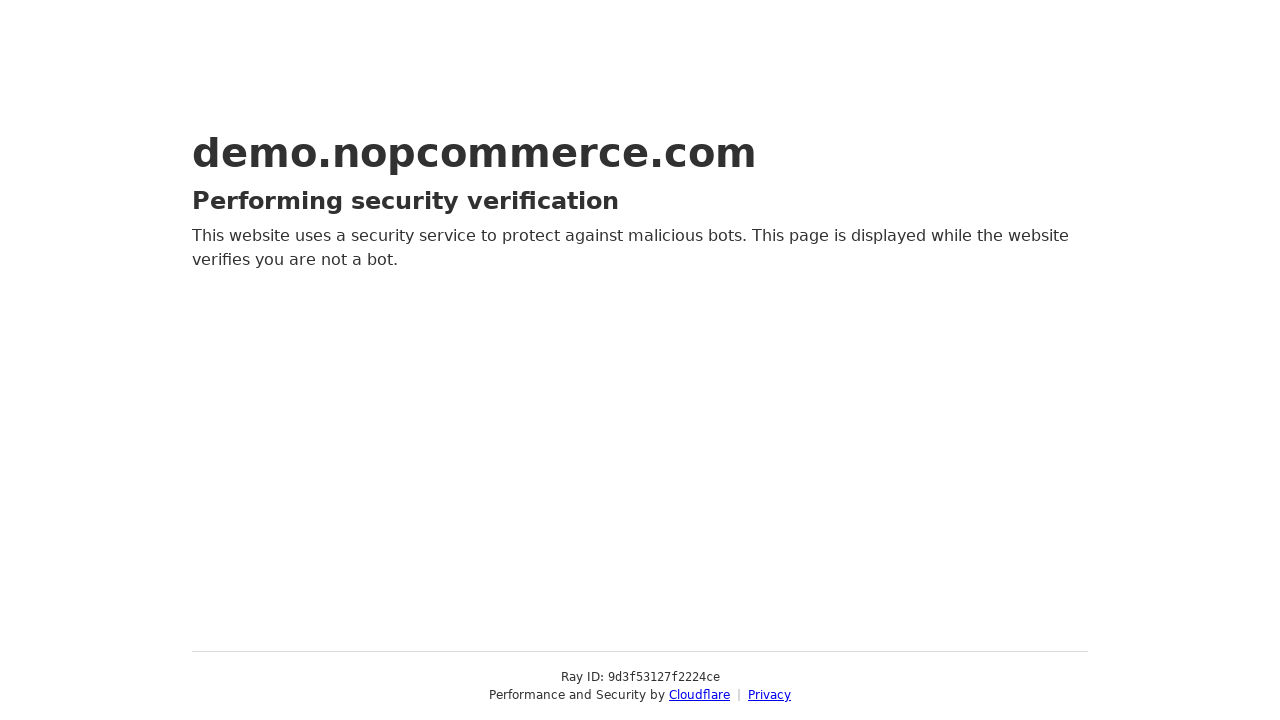

Verified that no elements were found (count: 0)
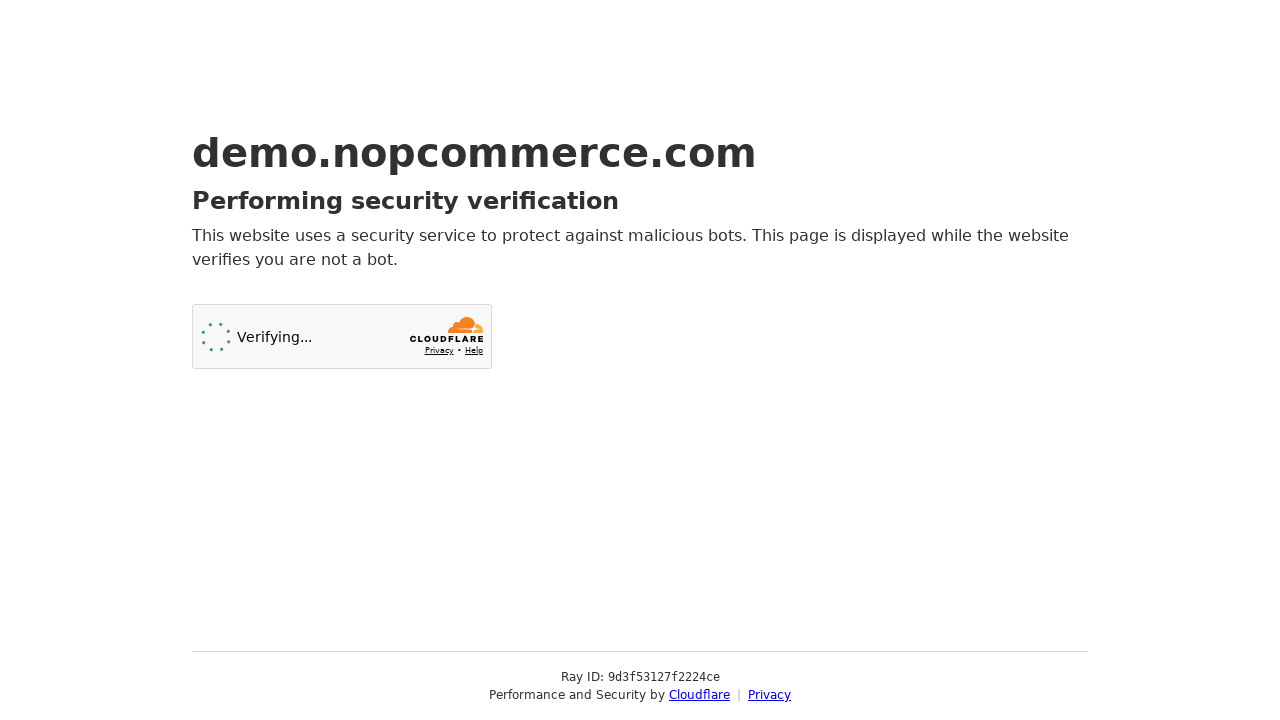

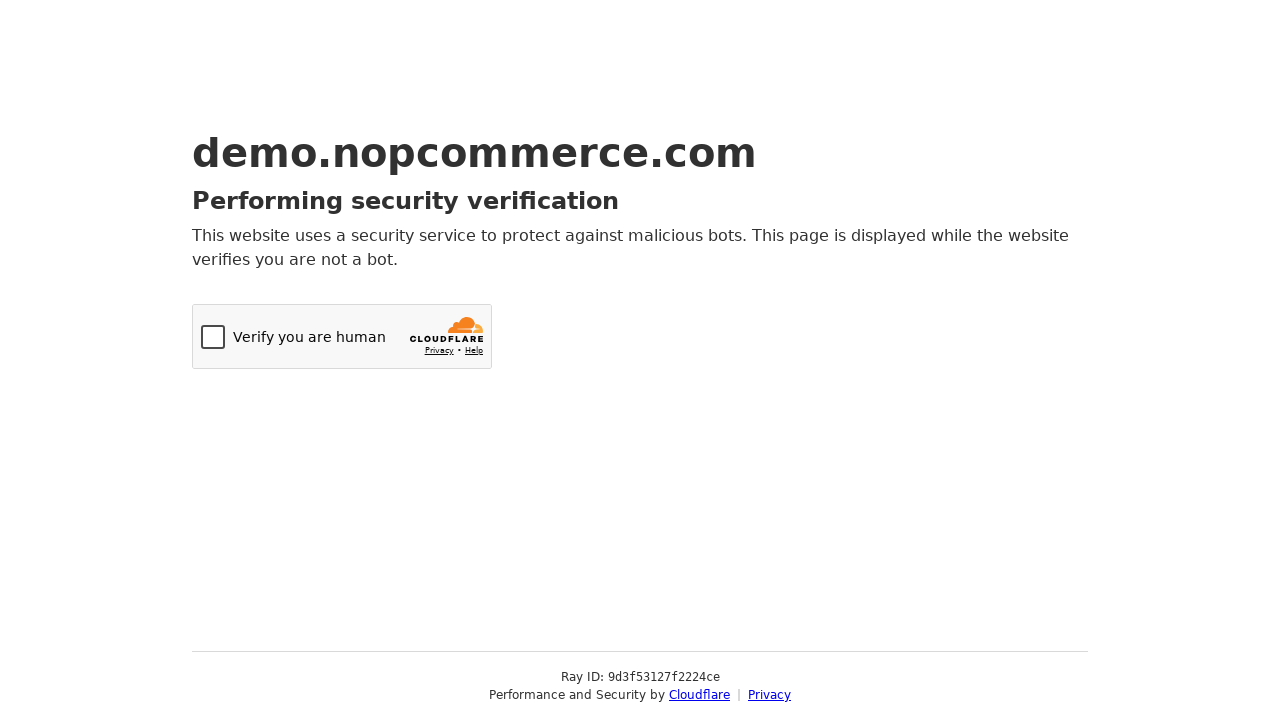